Tests radio button selection by clicking on "Radio 3" and verifying the selection state

Starting URL: https://antoniotrindade.com.br/treinoautomacao/elementsweb.html

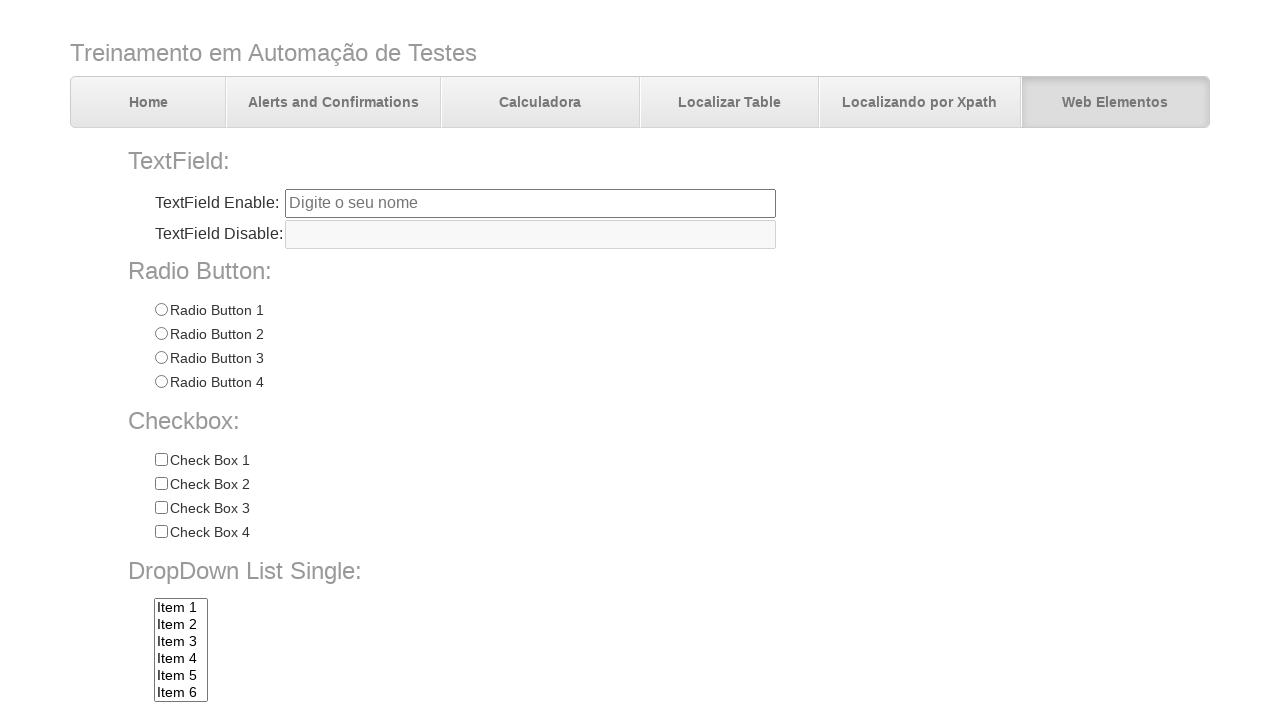

Clicked on Radio 3 option at (161, 358) on input[name='radioGroup1'][value='Radio 3']
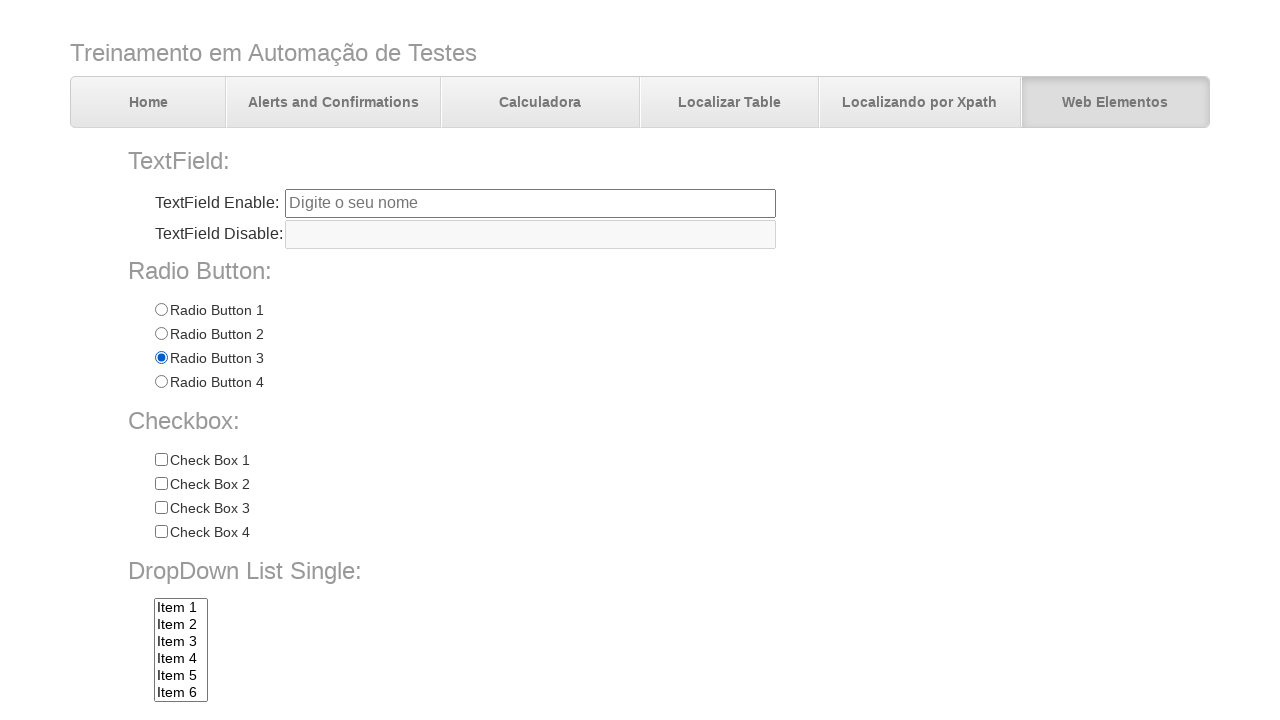

Verified Radio 3 is selected
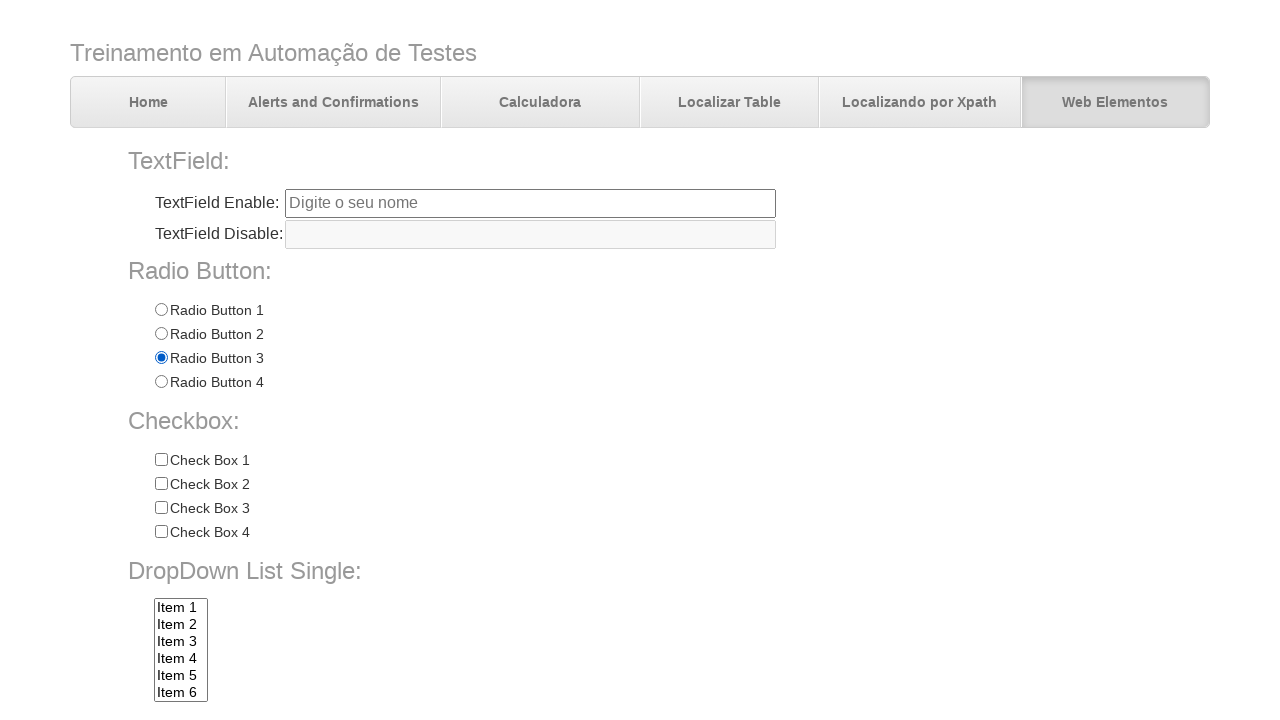

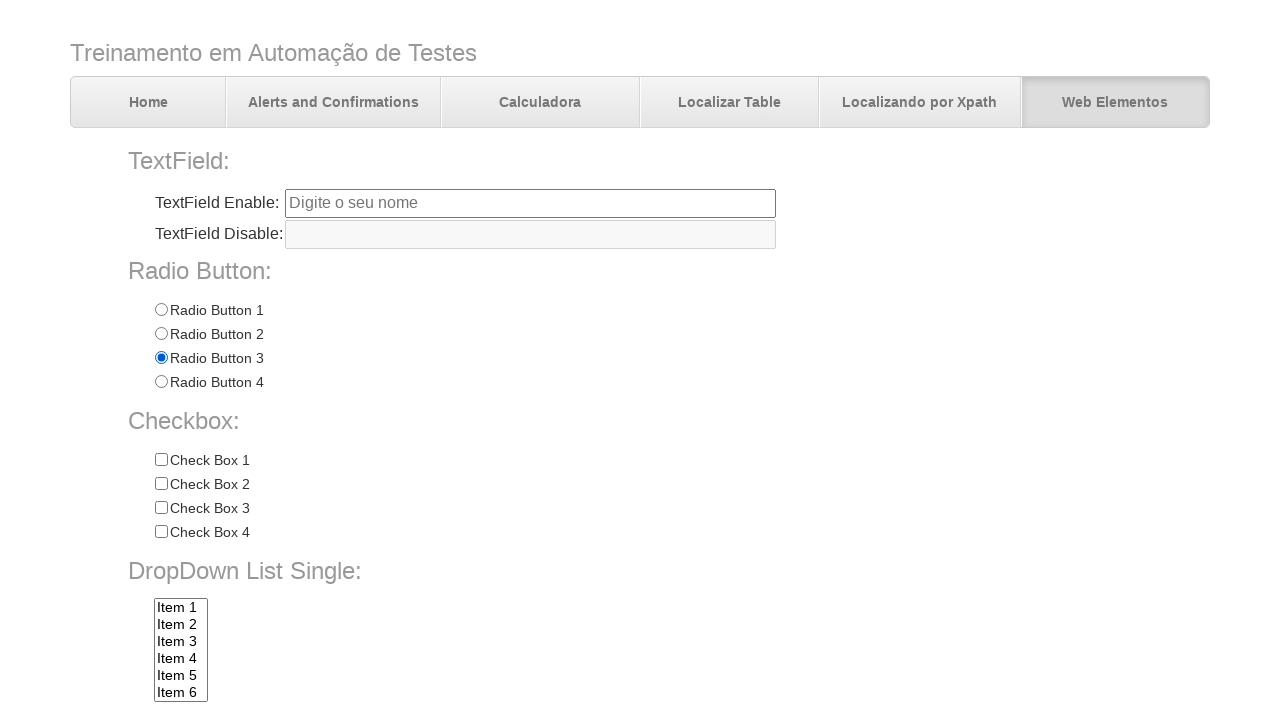